Tests window handling by opening a new window from a link, extracting text from the child window, and using that text to fill a form field in the parent window

Starting URL: https://rahulshettyacademy.com/loginpagePractise/

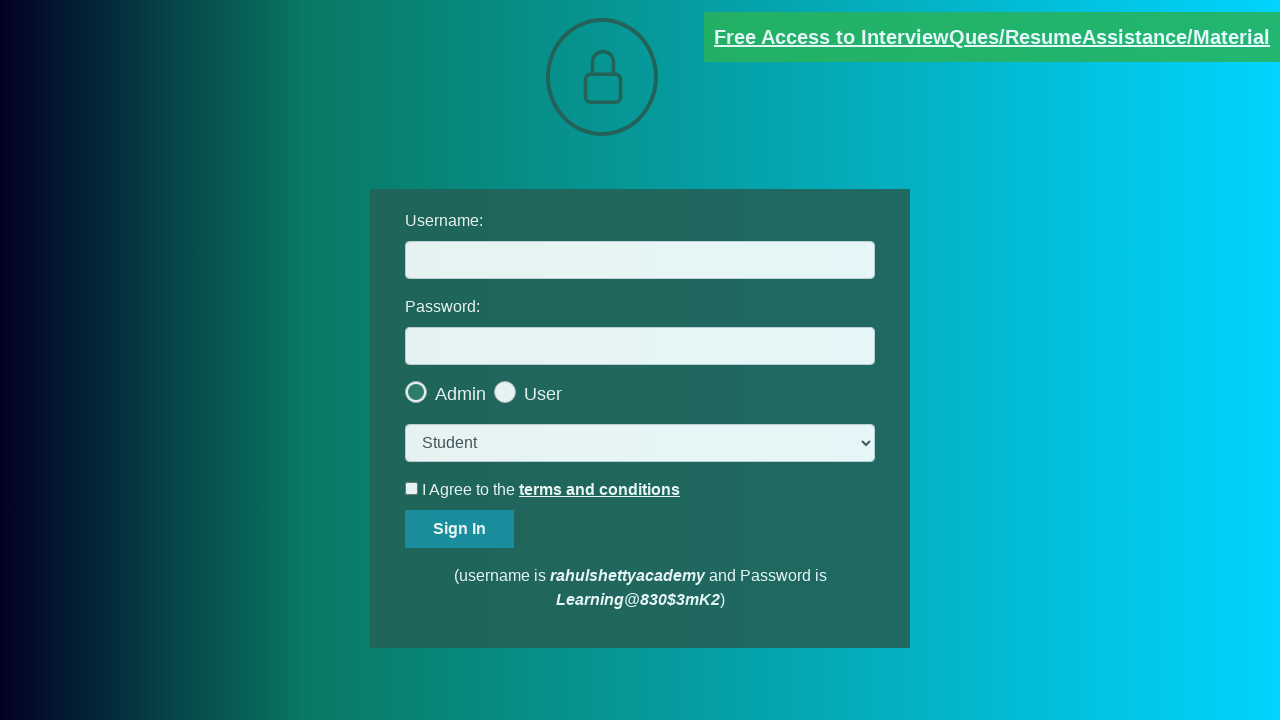

Clicked blinking text link to open new window at (992, 37) on a.blinkingText
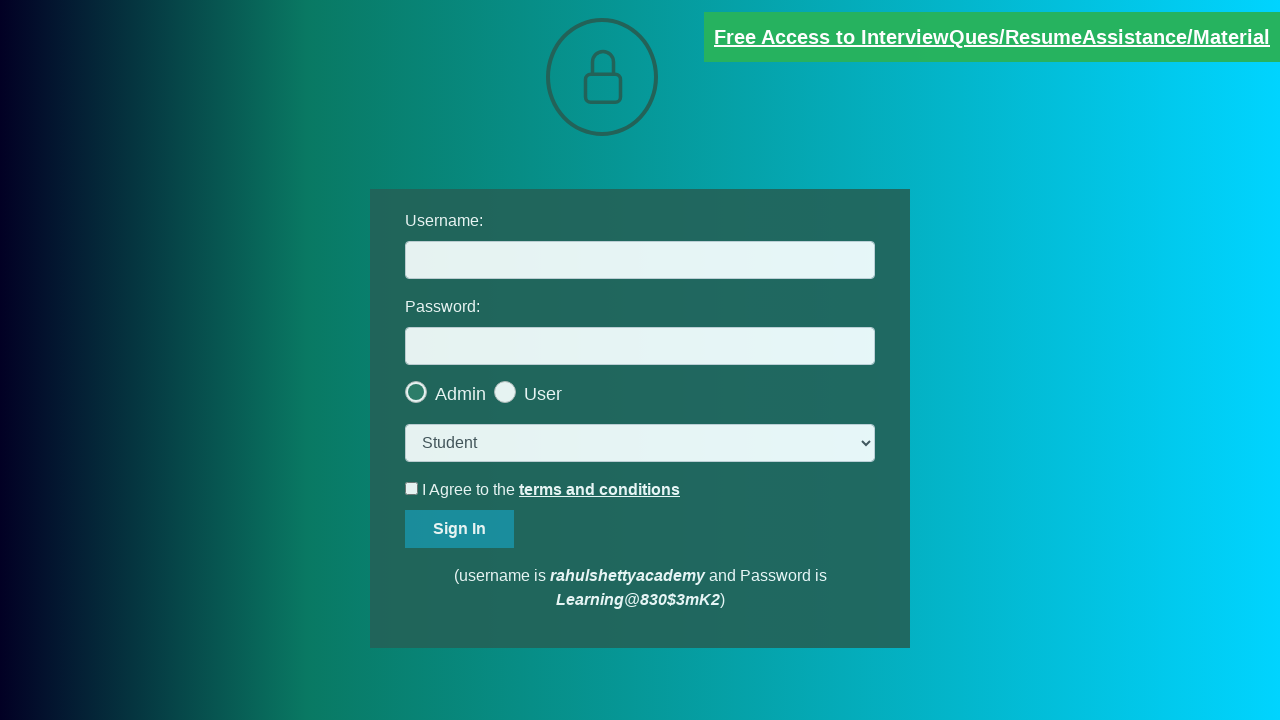

Captured new window/page from link click
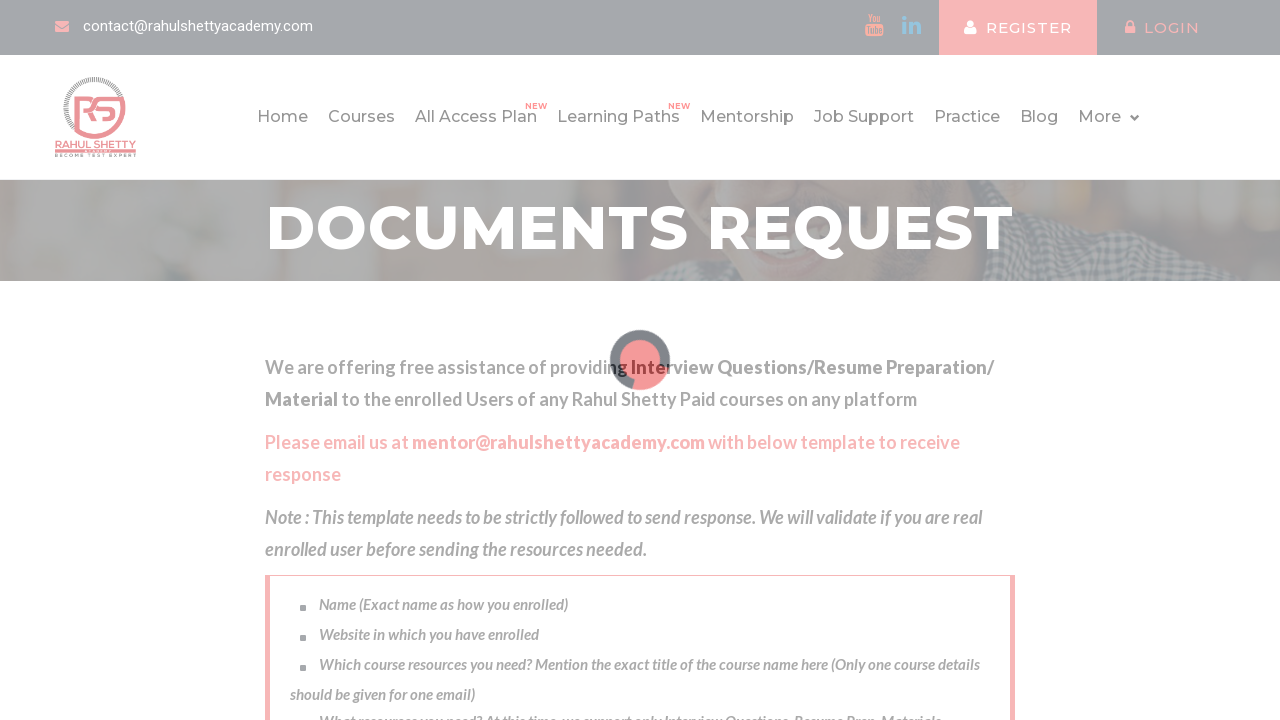

Extracted email text from new window
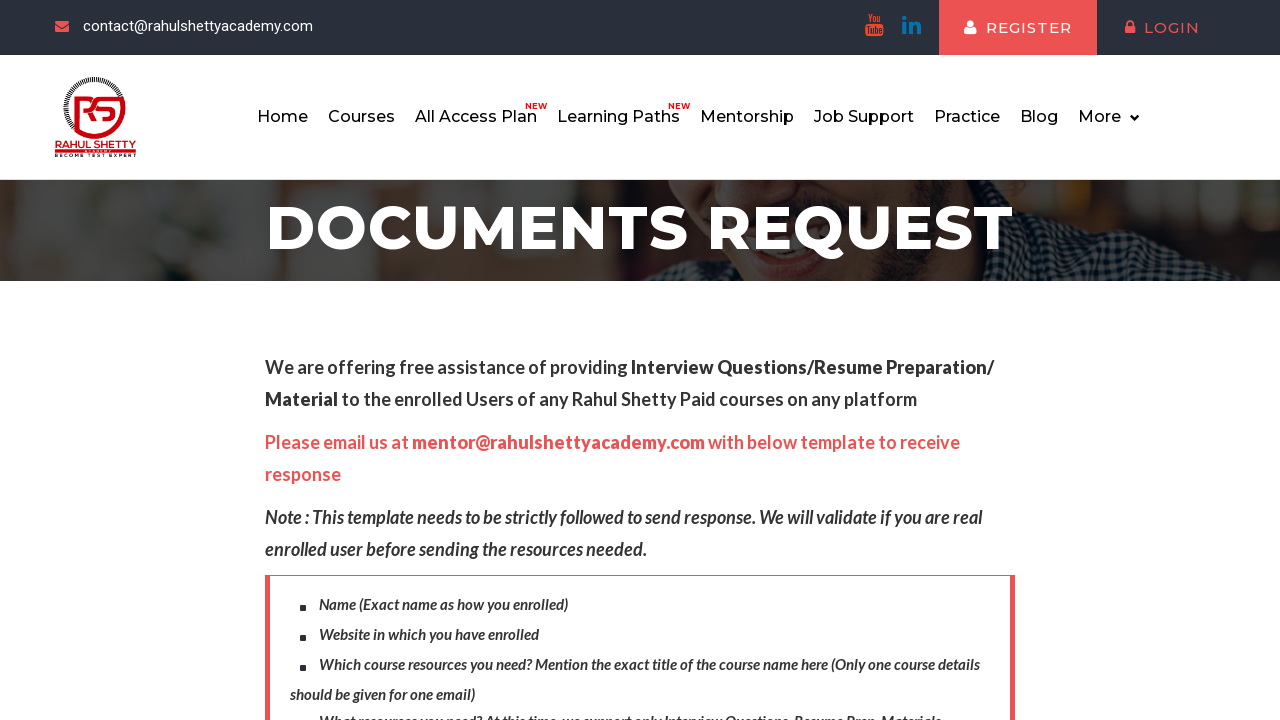

Parsed email ID from text: mentor@rahulshettyacademy.com
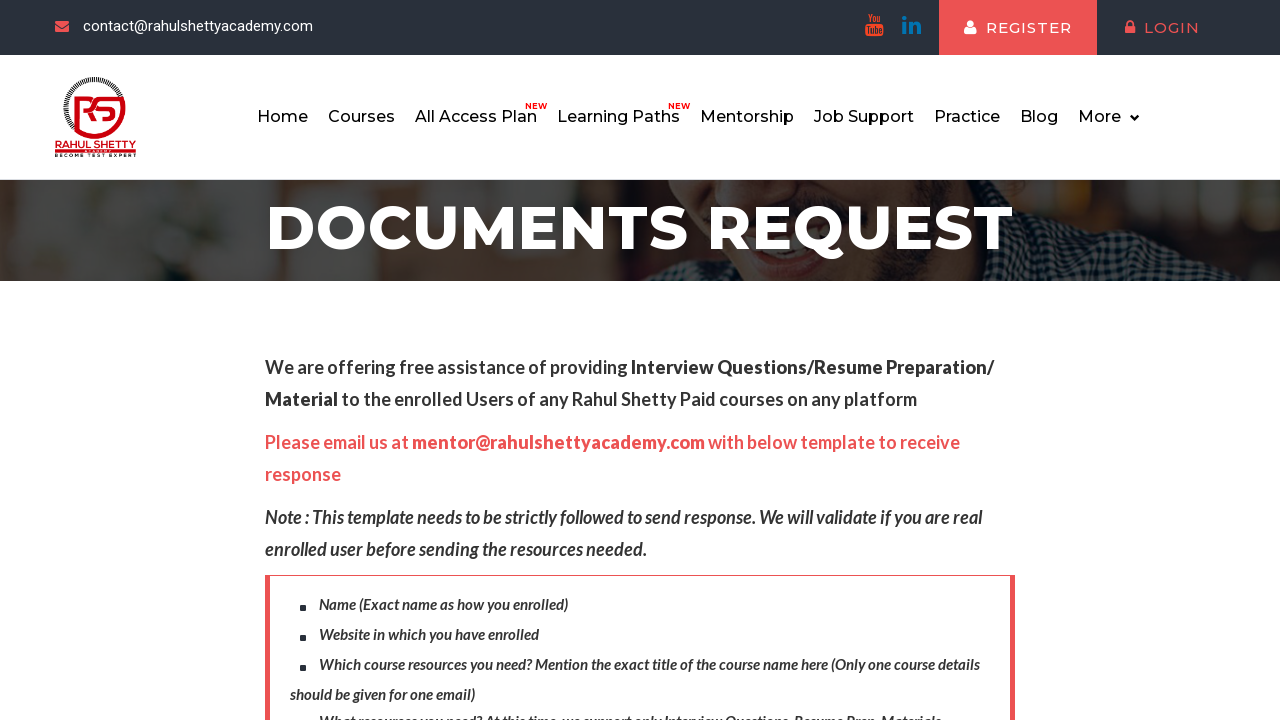

Filled username field with extracted email: mentor@rahulshettyacademy.com on #username
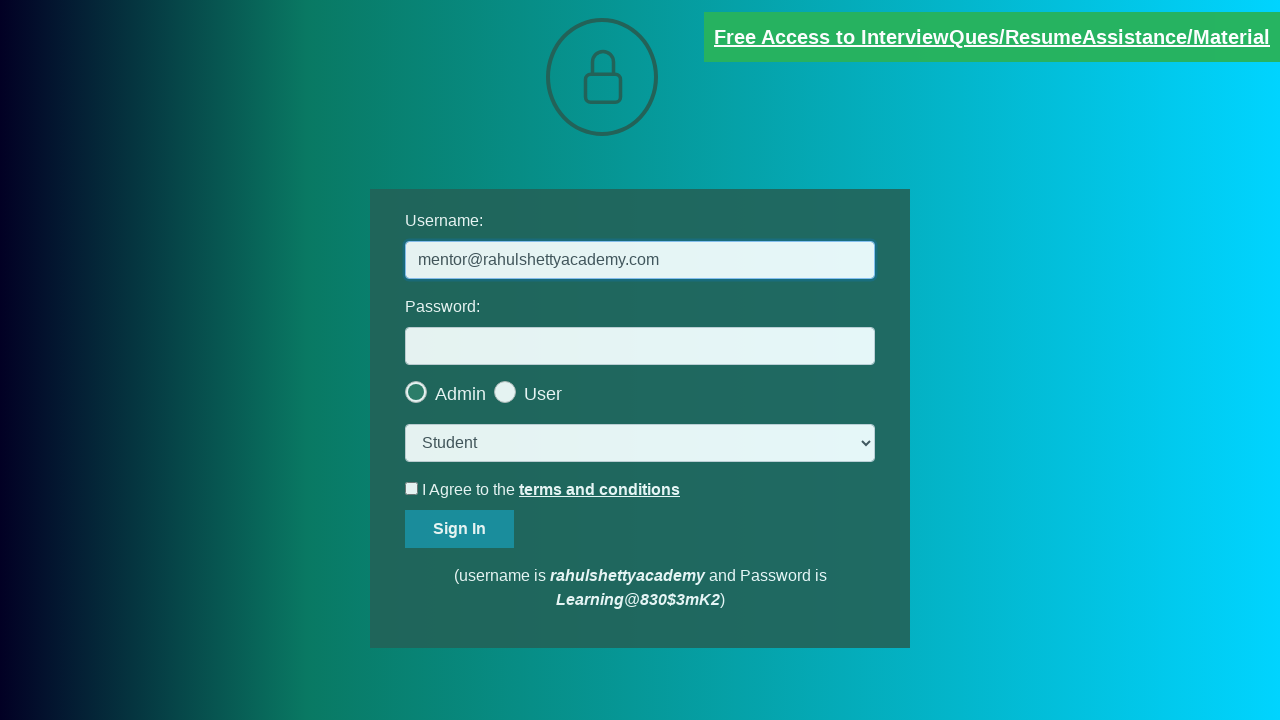

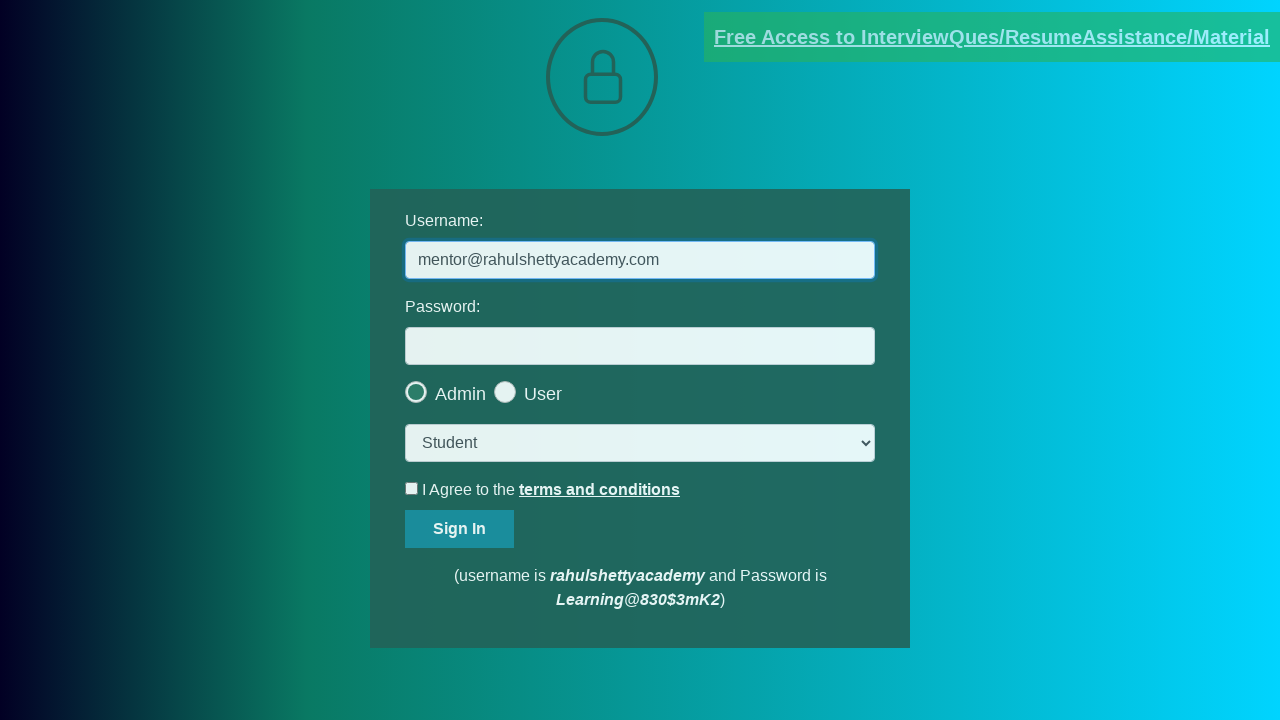